Tests mortgage calculator functionality by entering a purchase price, clicking to show advanced options, and selecting a start month from a dropdown

Starting URL: https://www.mlcalc.com

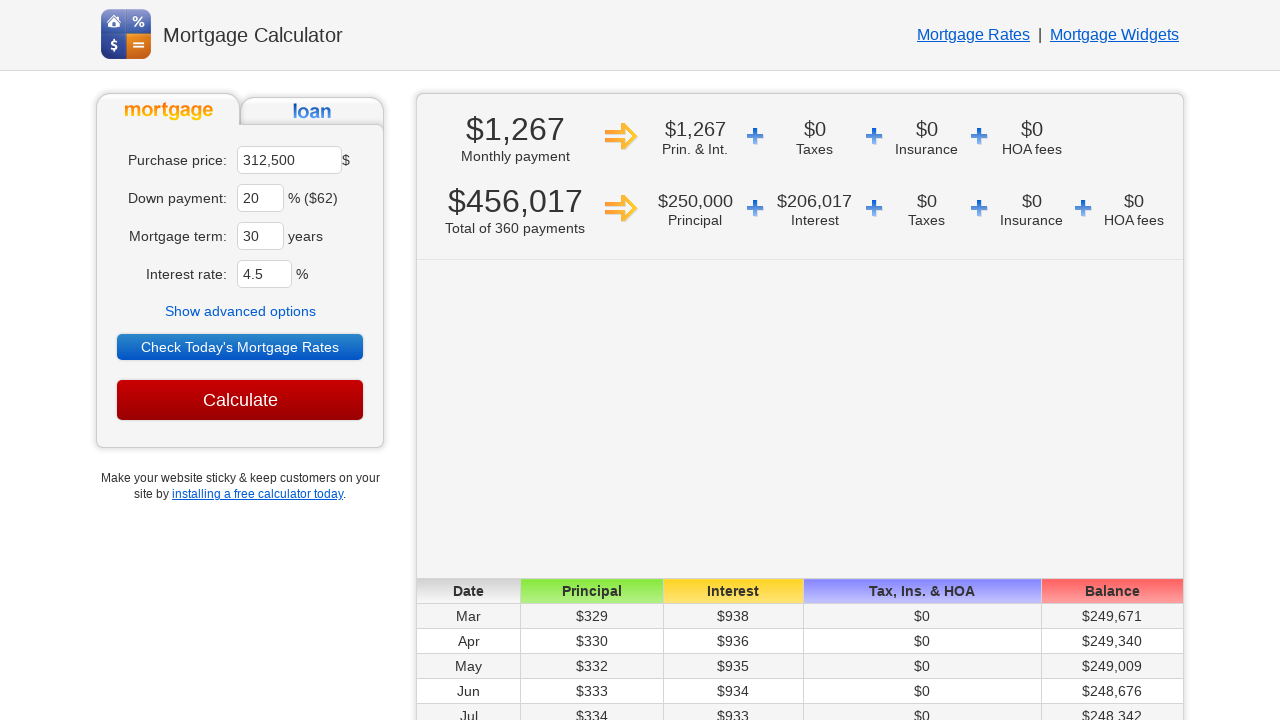

Cleared the purchase price field on //*[@id='ma']
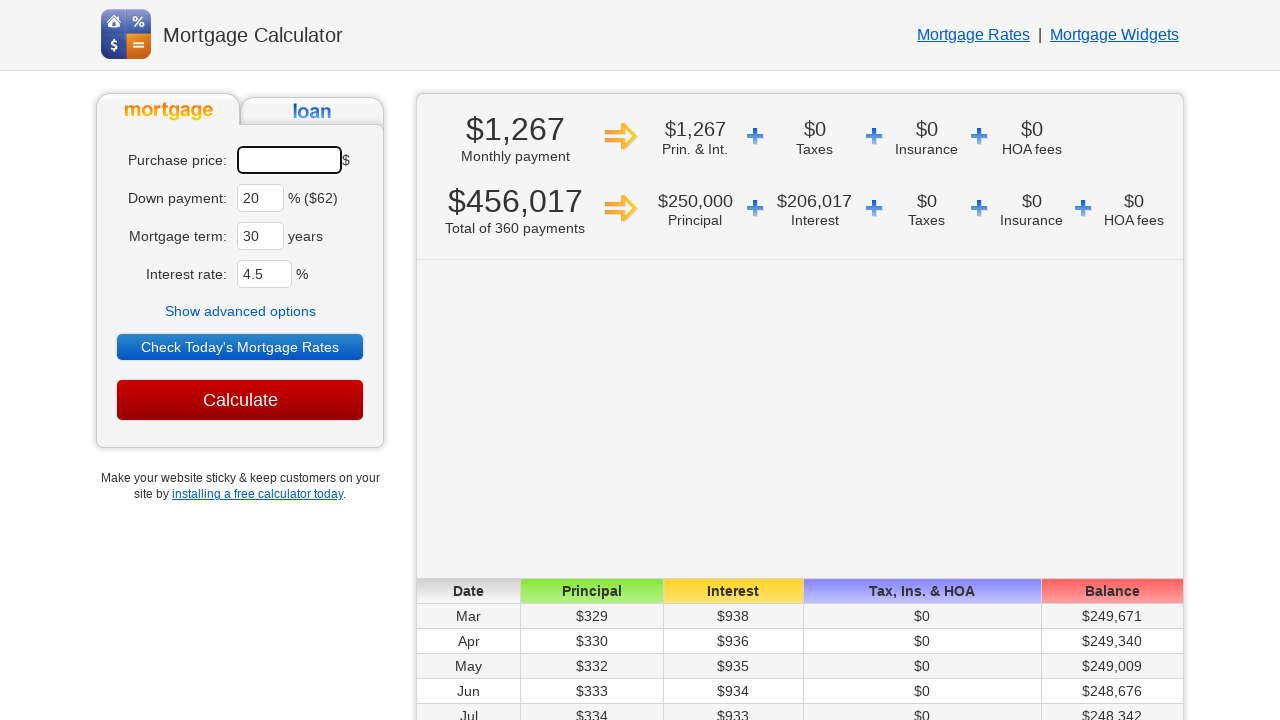

Entered purchase price of 400000 on input#ma
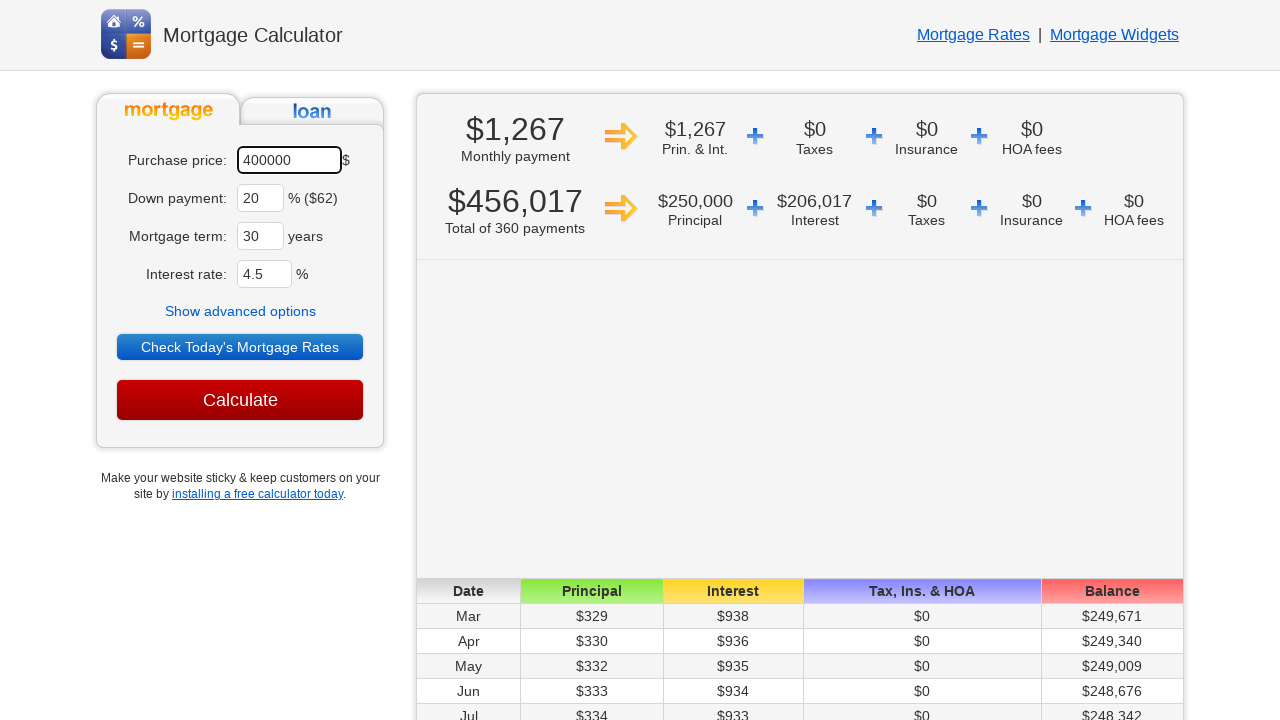

Clicked 'Show advanced options' button at (240, 311) on text=Show advanced options
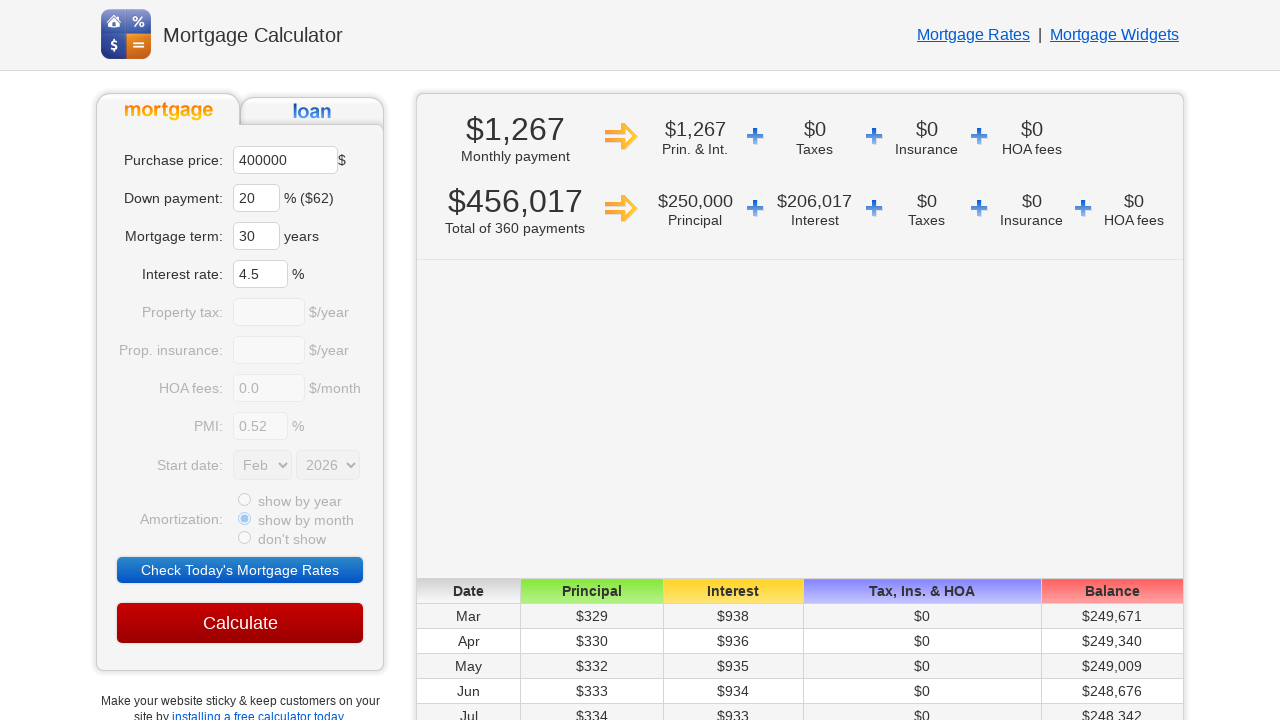

Waited 1000ms for advanced options to expand
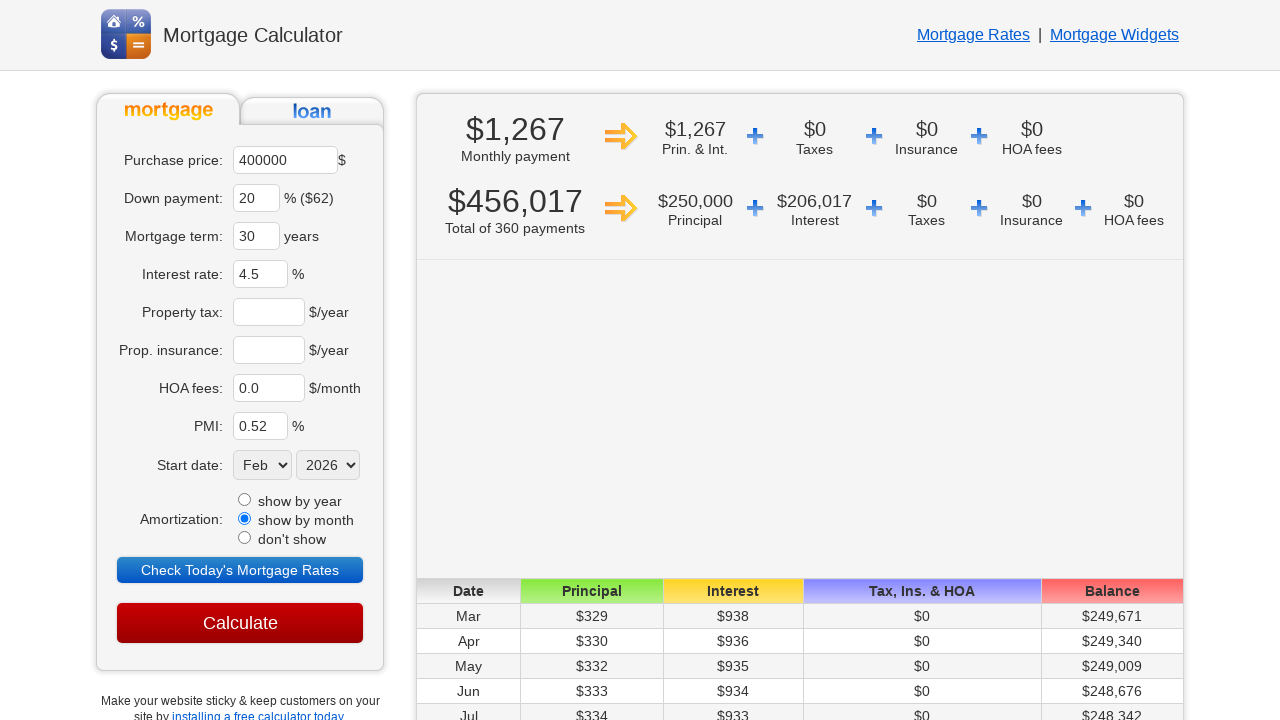

Selected 'Oct' from the start month dropdown on select[name='sm']
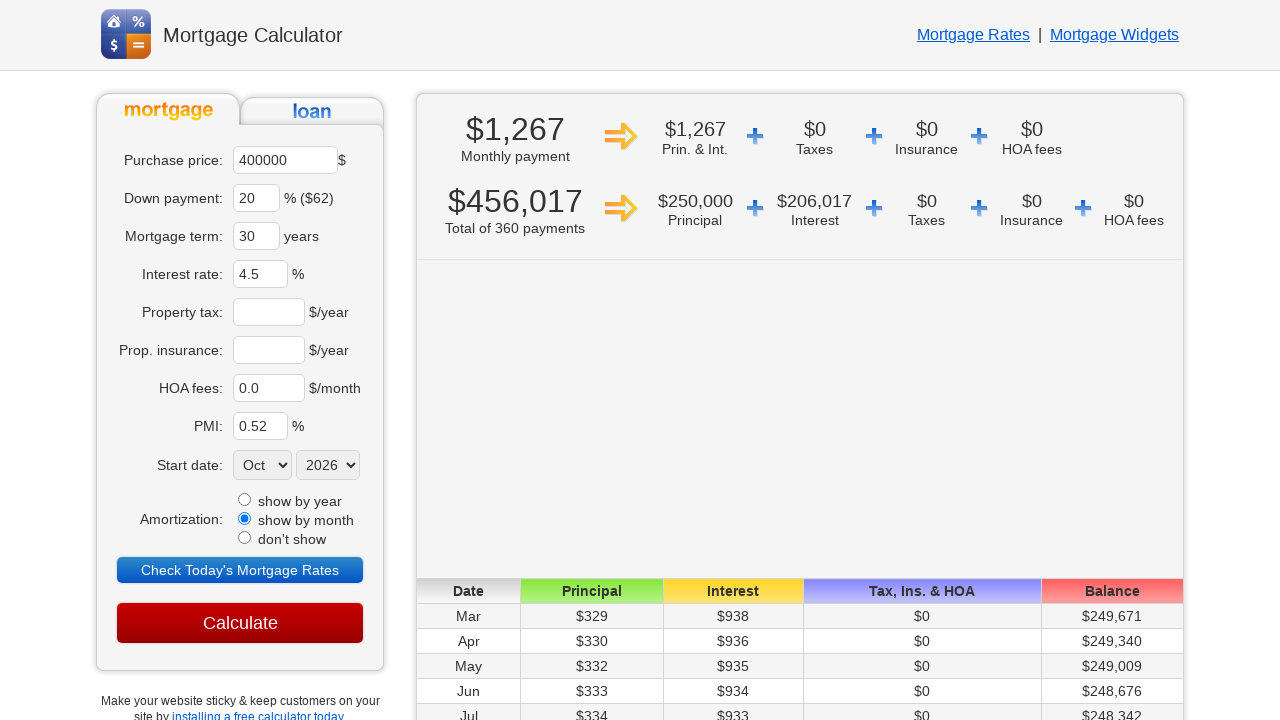

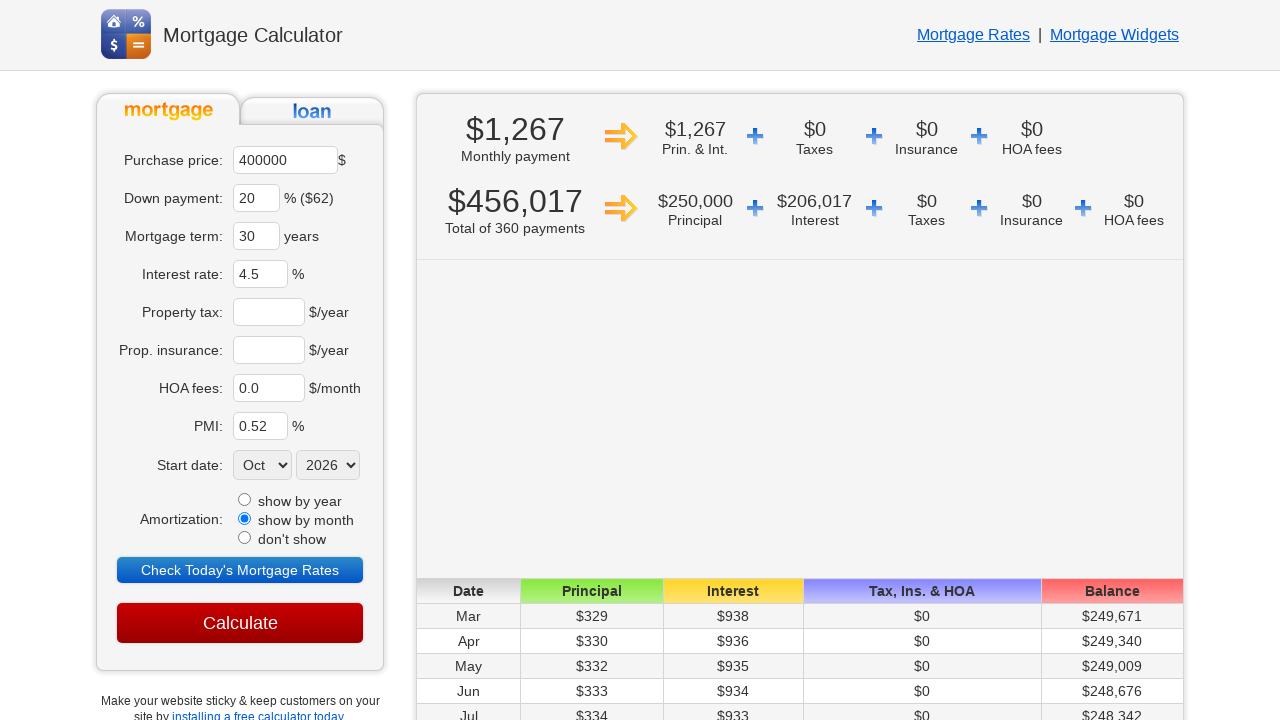